Tests checkbox functionality by clicking a checkbox, verifying its selected state, then unchecking it and verifying it's unselected

Starting URL: https://rahulshettyacademy.com/AutomationPractice/

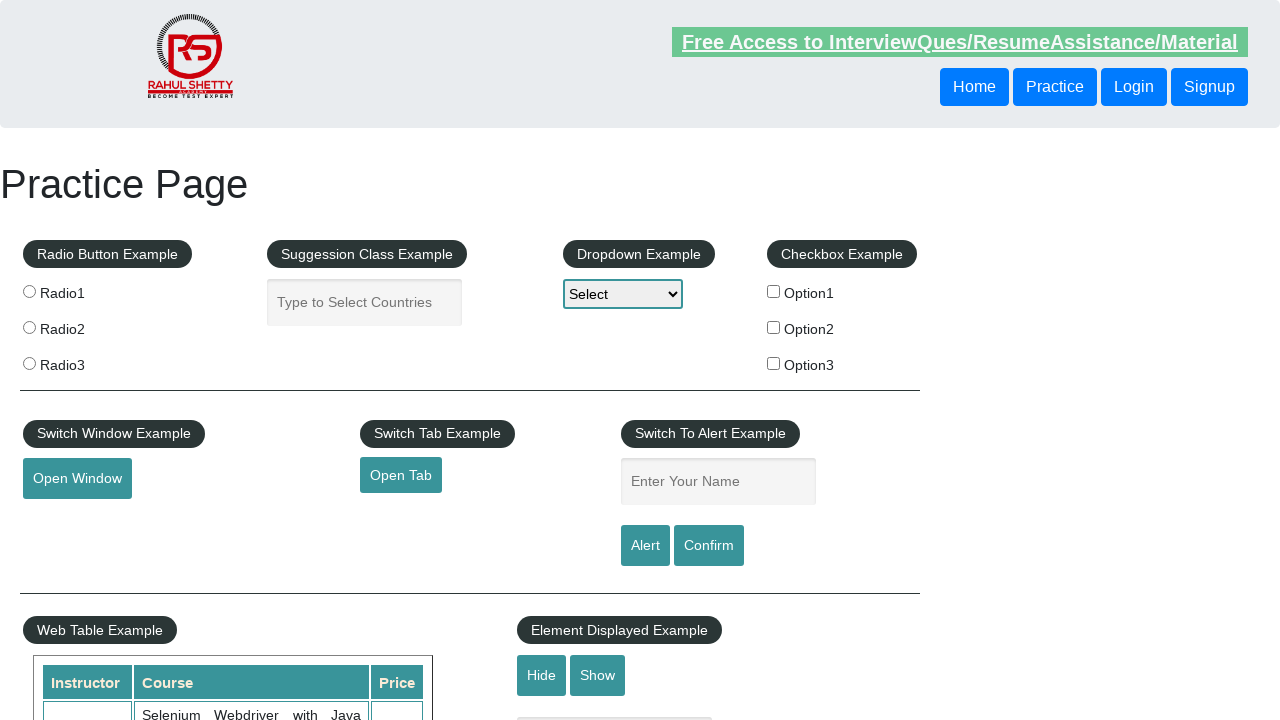

Clicked the first checkbox to select it at (774, 291) on #checkBoxOption1
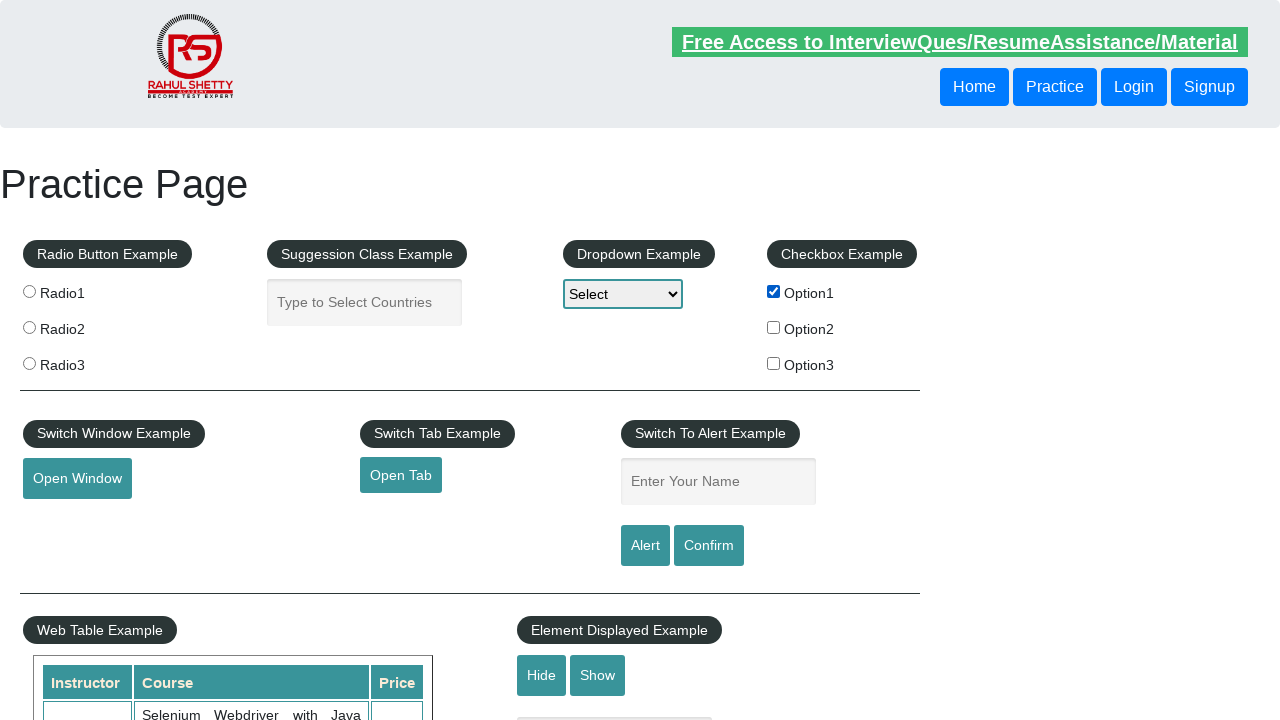

Verified that the checkbox is selected
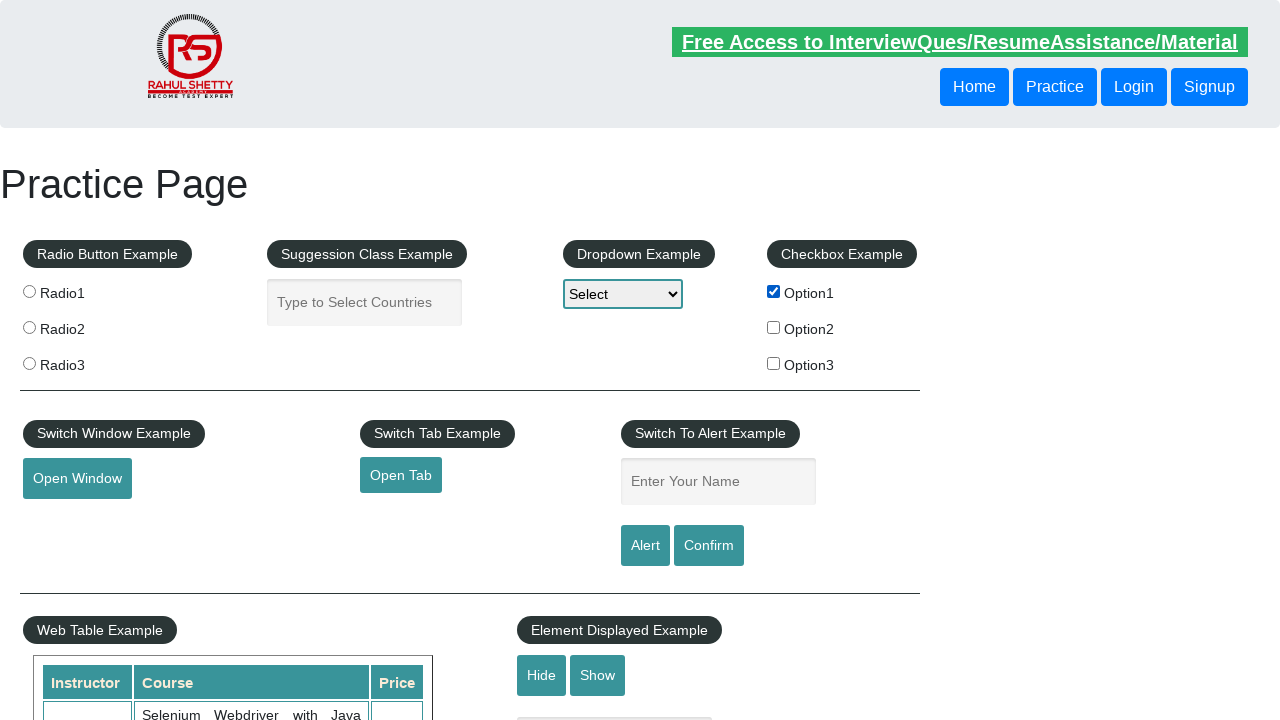

Clicked the checkbox again to unselect it at (774, 291) on #checkBoxOption1
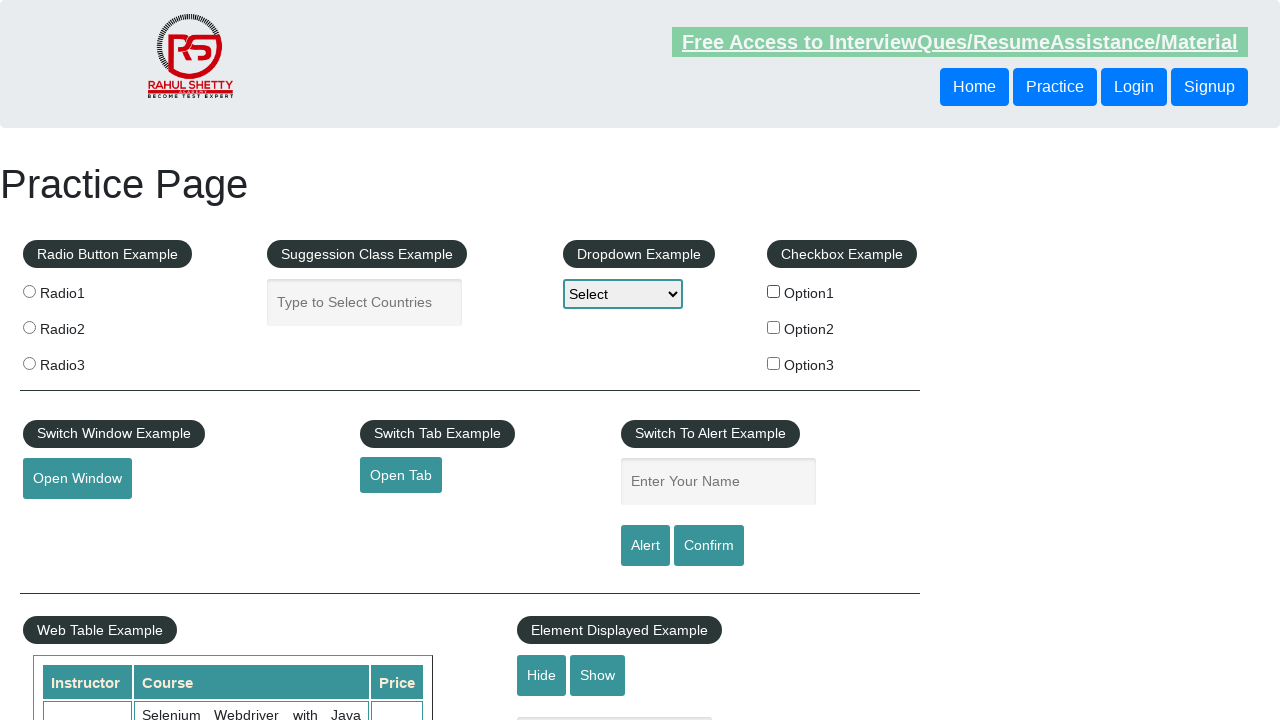

Verified that the checkbox is unselected
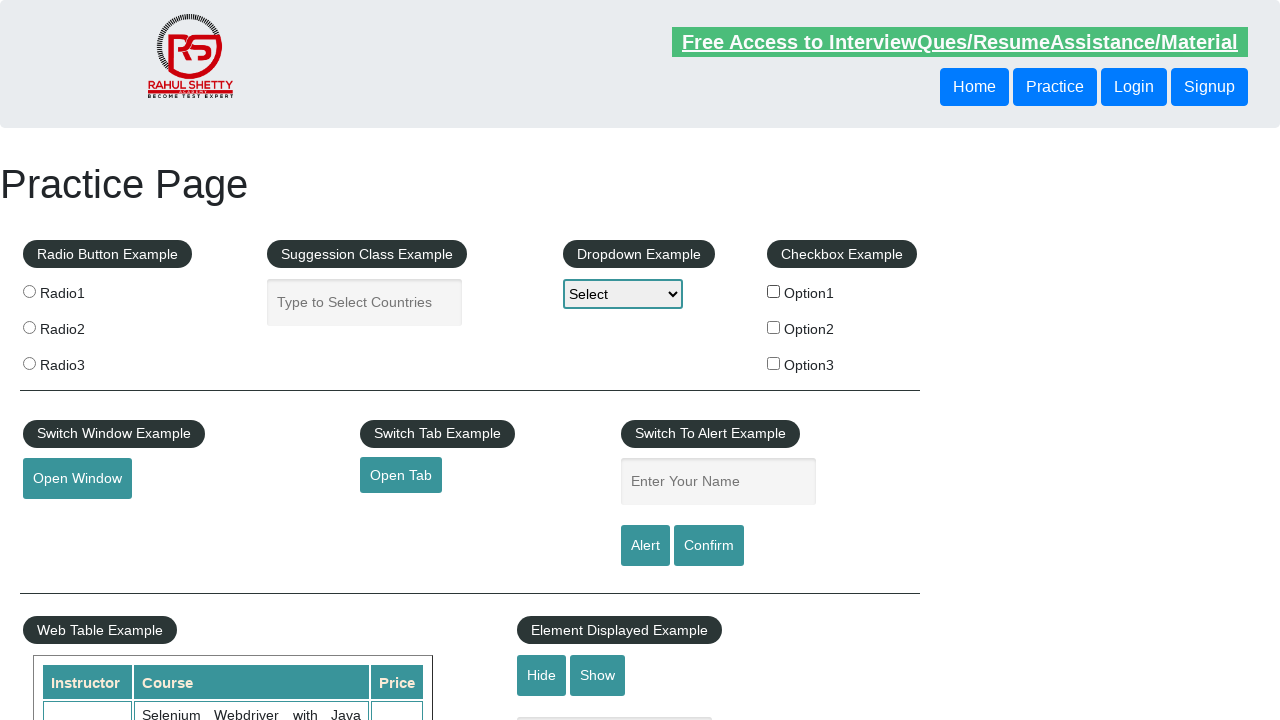

Counted total checkboxes on the page: 3
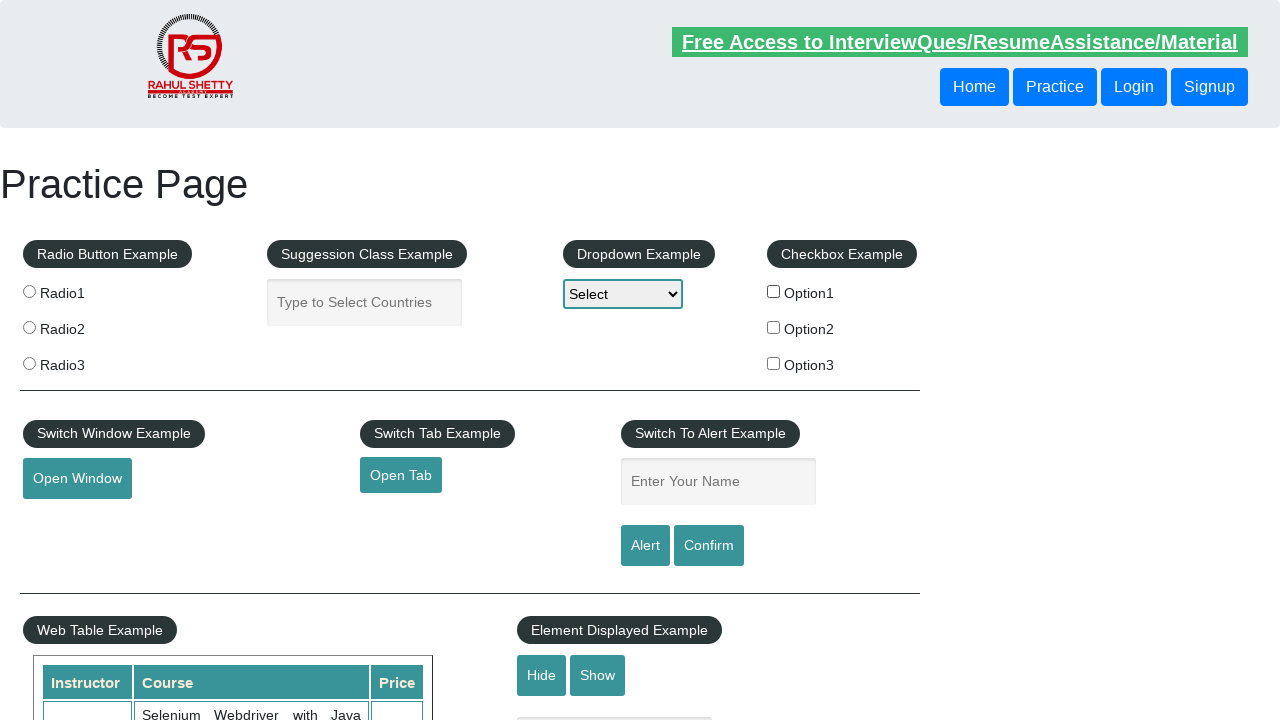

Printed total checkbox count: 3
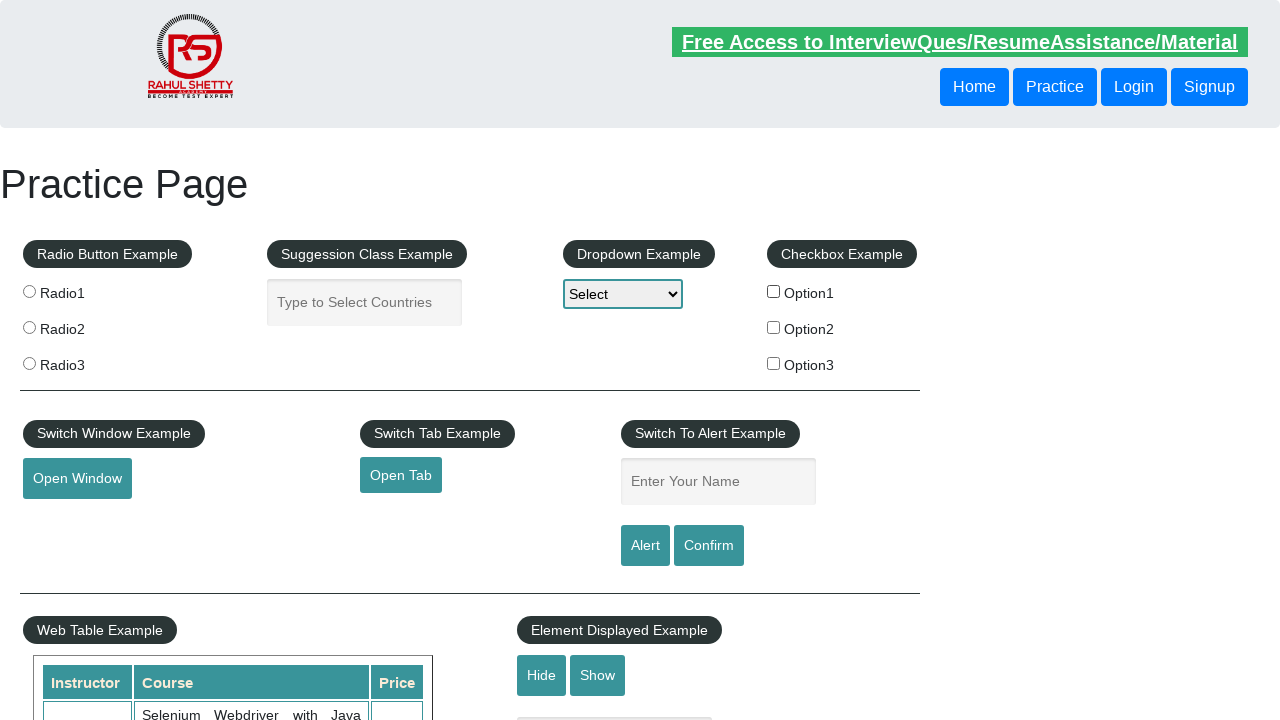

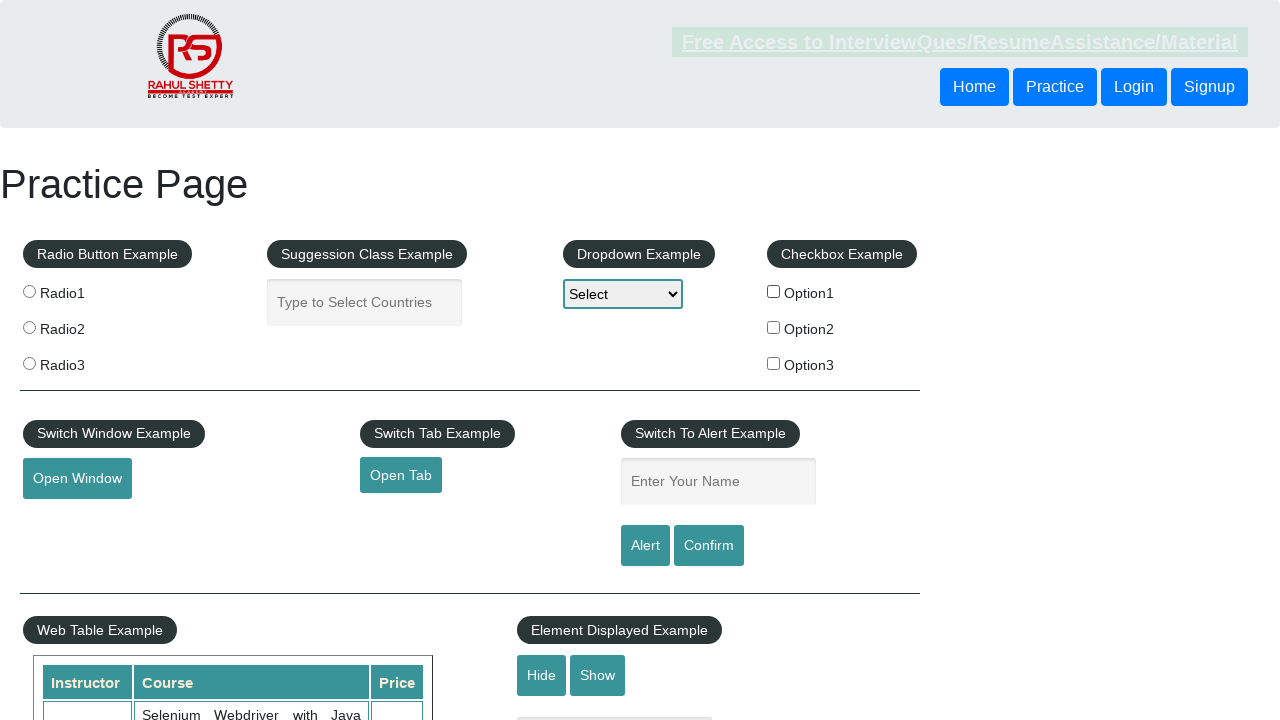